Navigates to a product page, maximizes the window, and scrolls down the page

Starting URL: https://www.promenauts.com/the-avarune-necklace

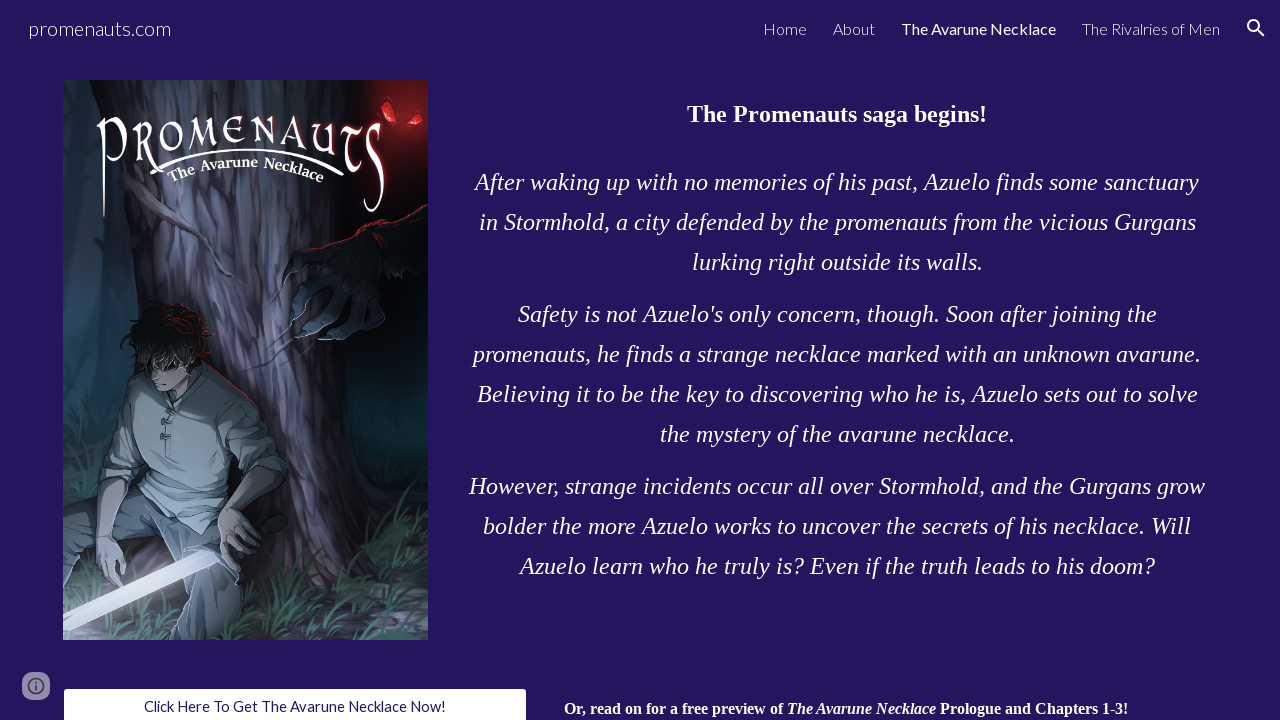

Navigated to The Avarune Necklace product page
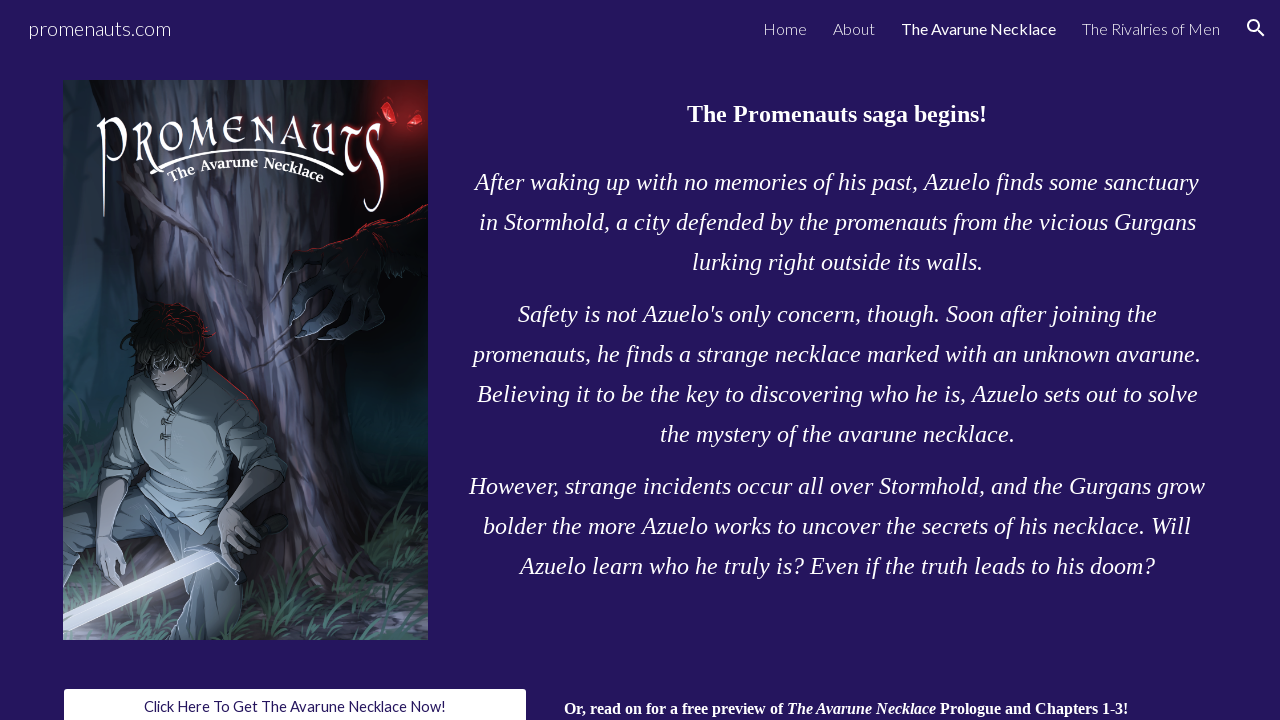

Maximized the browser window
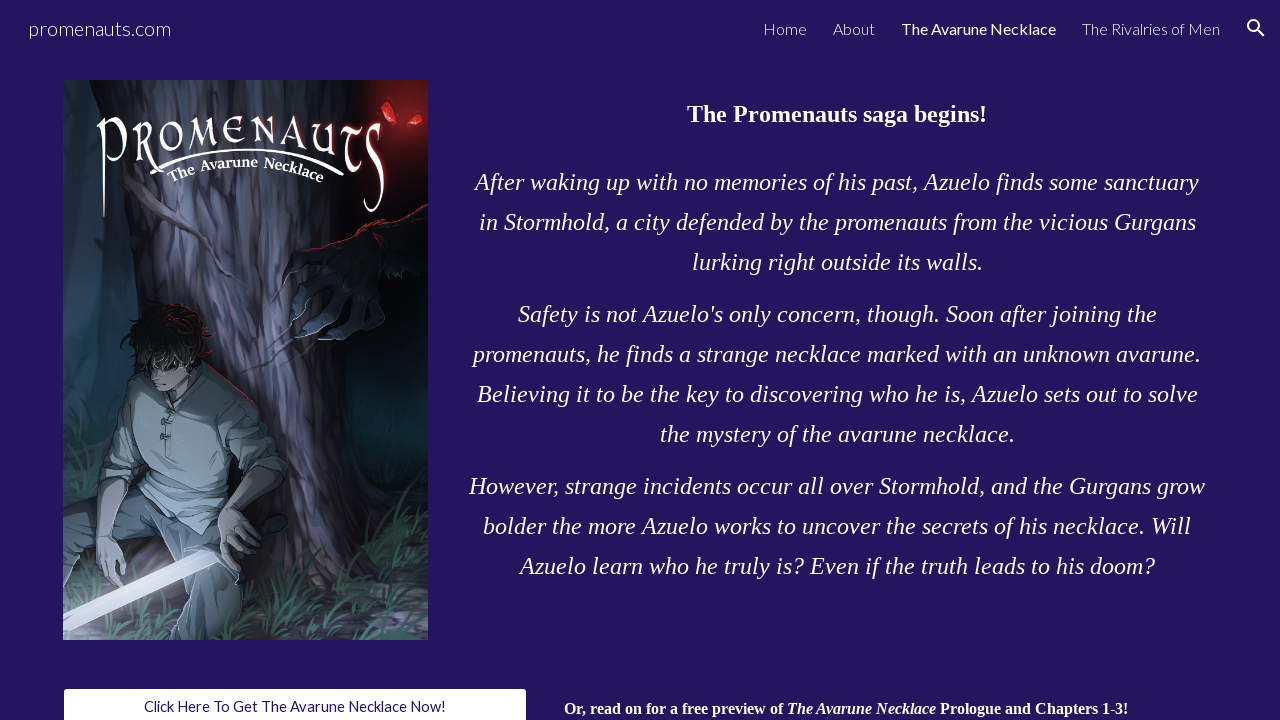

Scrolled down the page by 1000 pixels
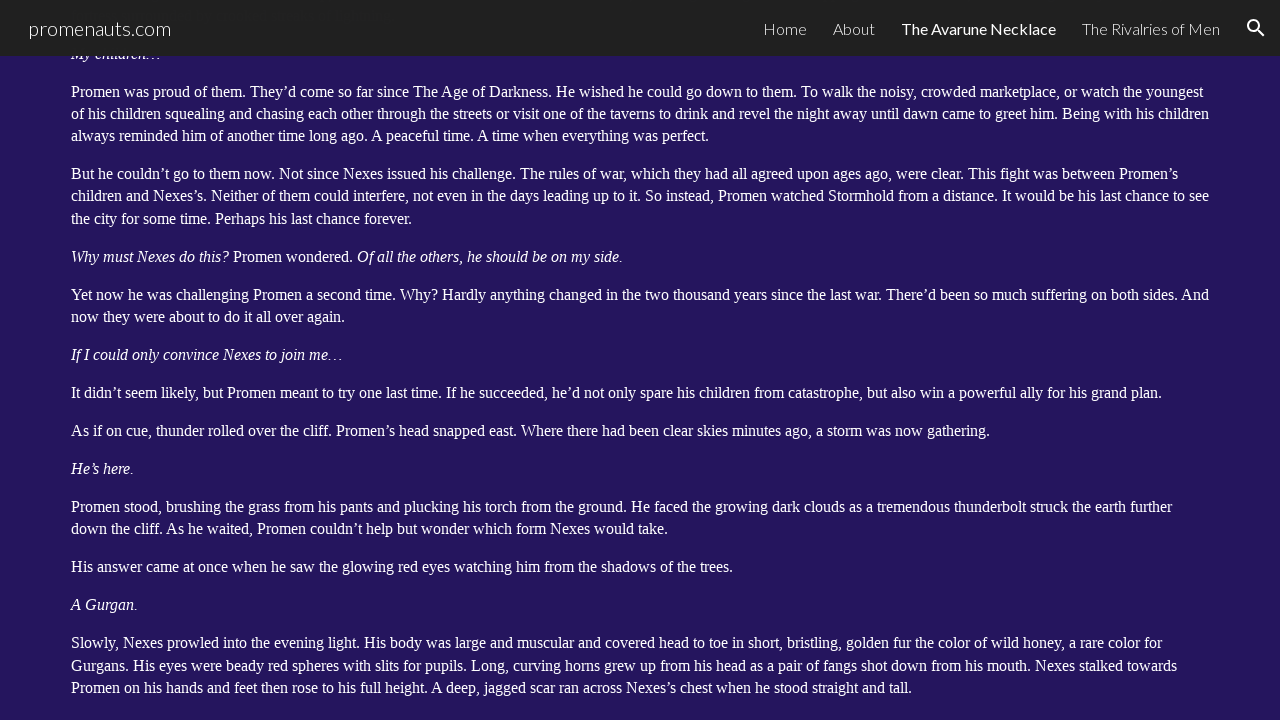

Waited for scroll animation to complete
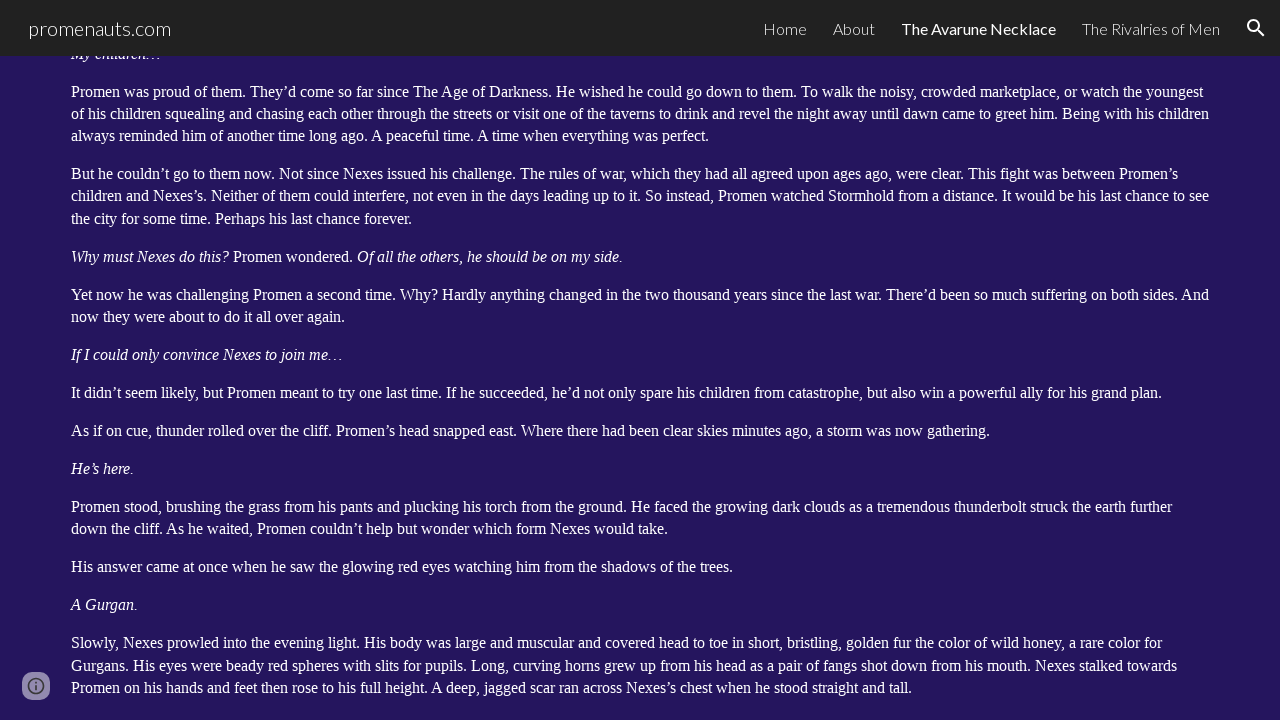

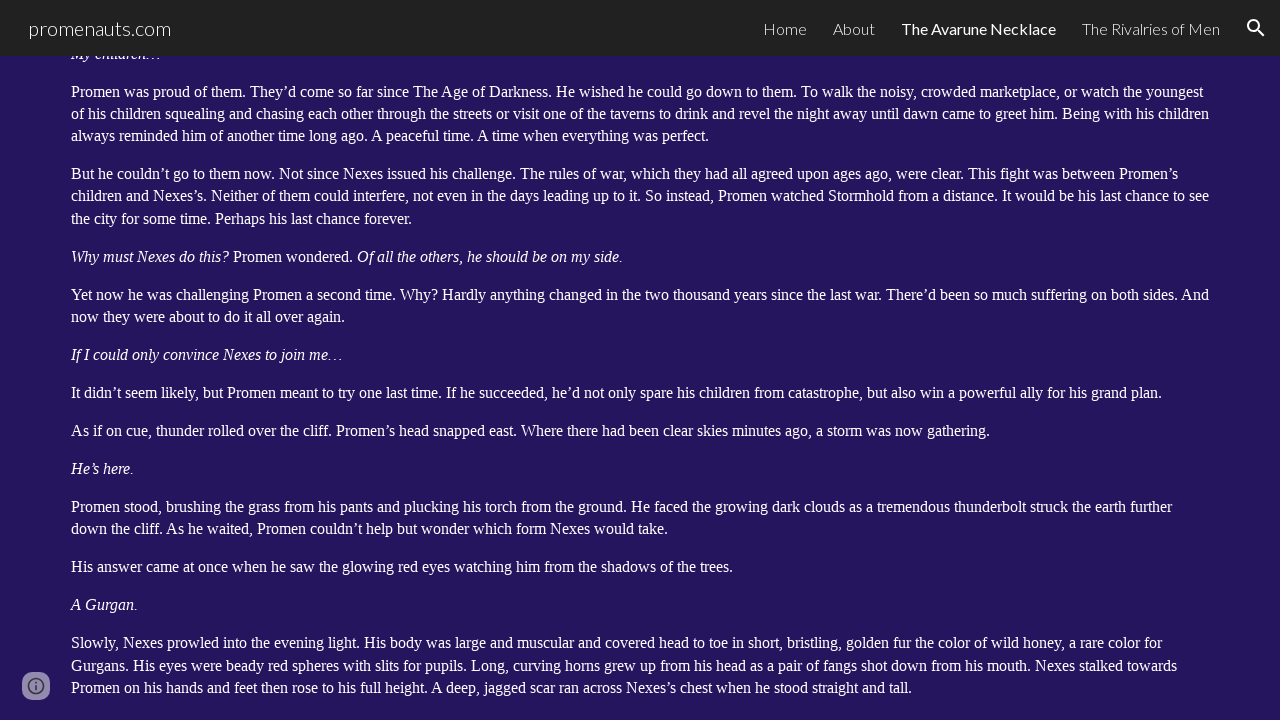